Tests drag and drop functionality by dragging an element to a target drop zone

Starting URL: https://bonigarcia.dev/selenium-webdriver-java/drag-and-drop.html

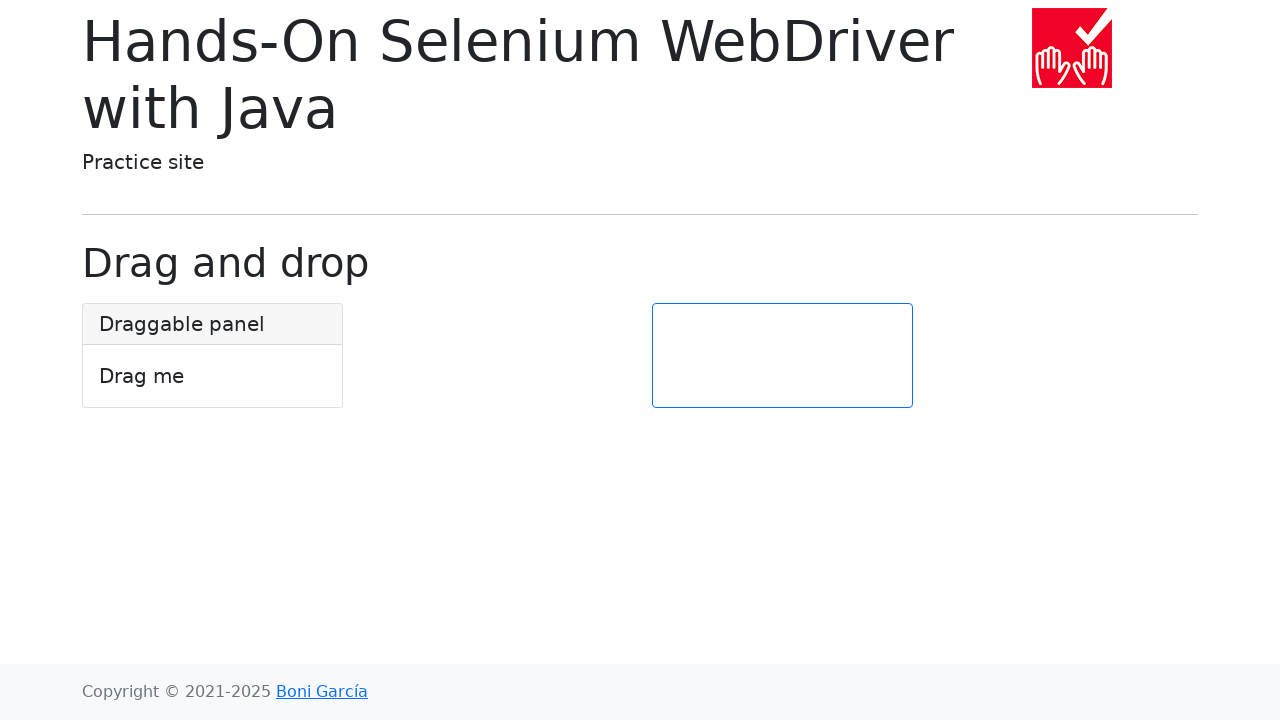

Waited for draggable element to be visible
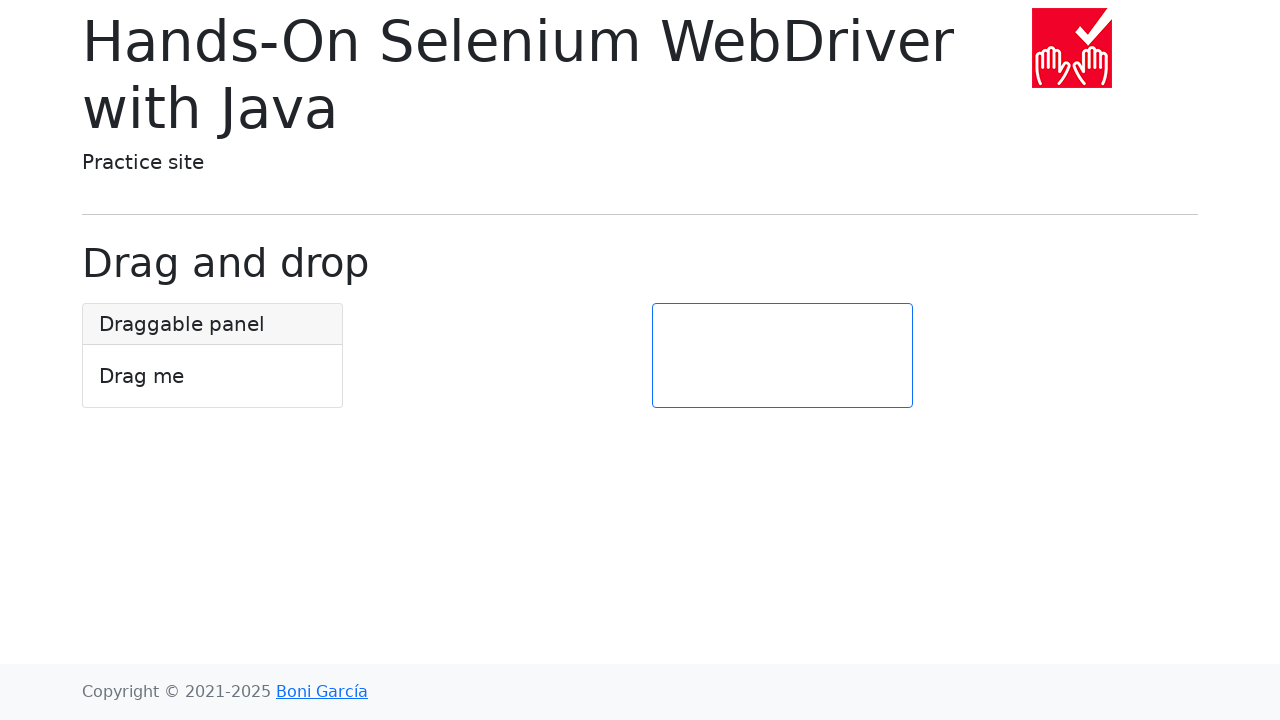

Waited for target drop zone to be visible
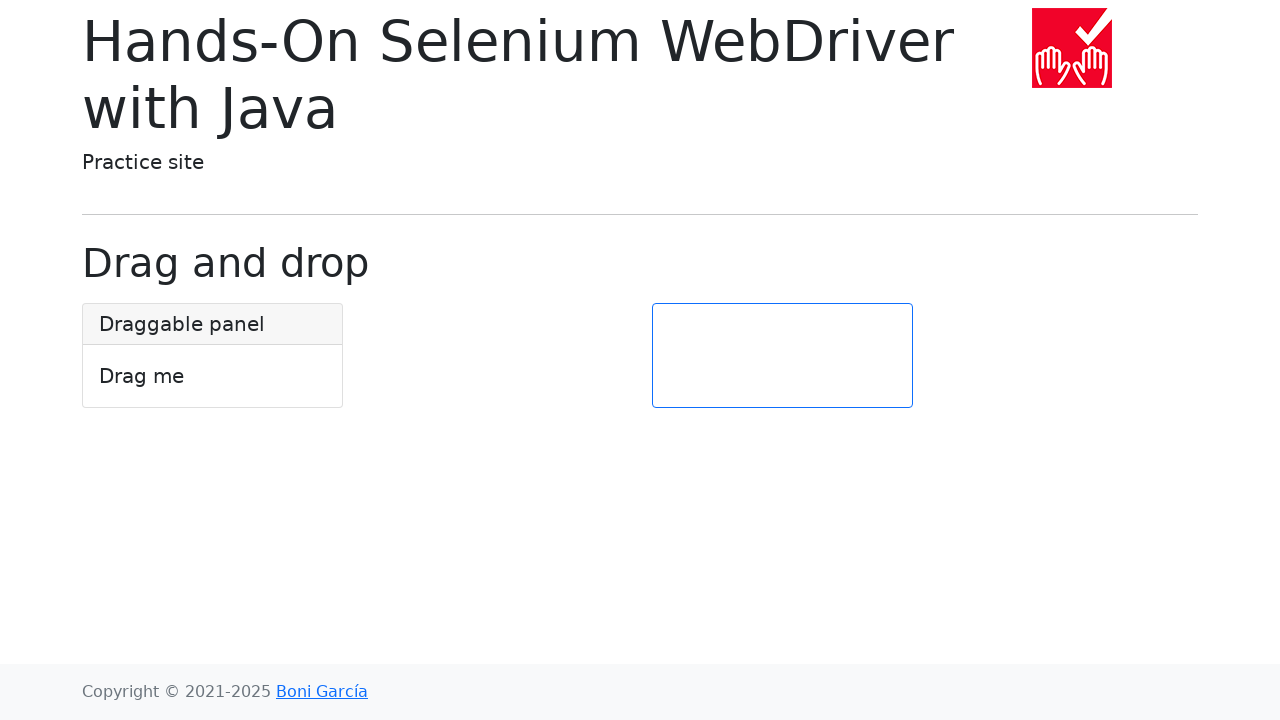

Dragged element to target drop zone at (782, 356)
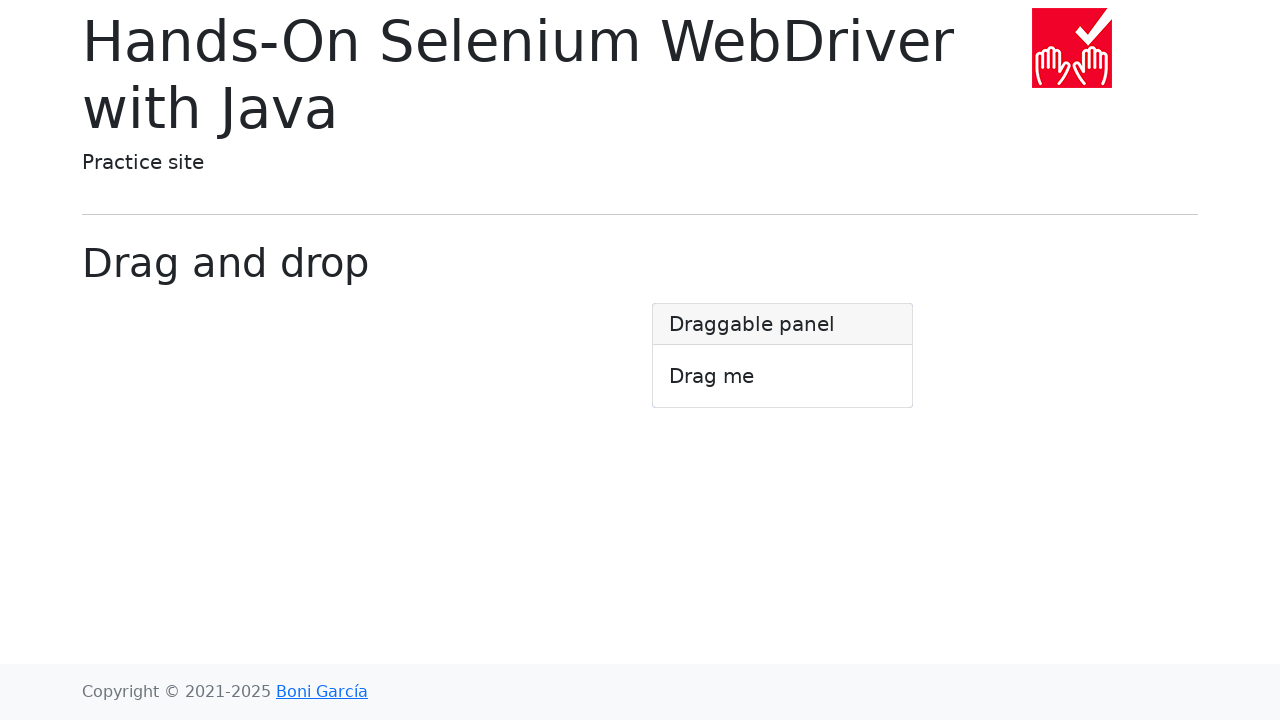

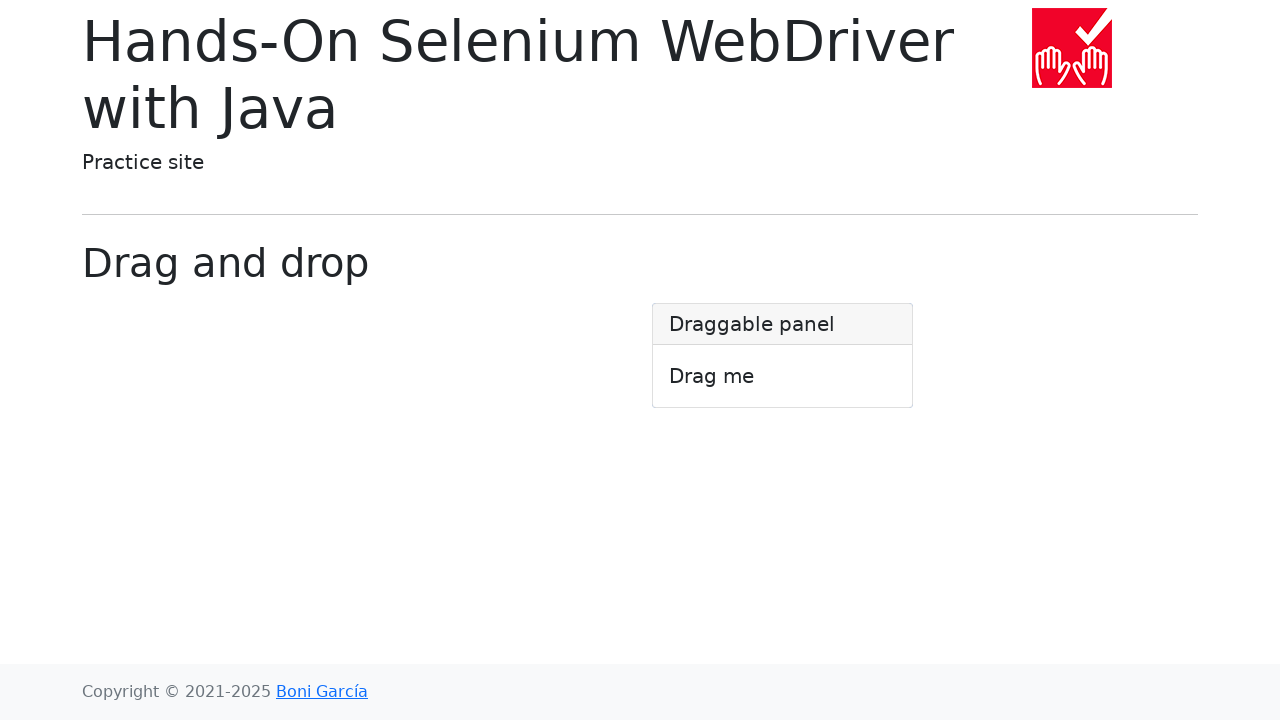